Tests that the complete all checkbox updates state when individual items are completed or cleared.

Starting URL: https://demo.playwright.dev/todomvc

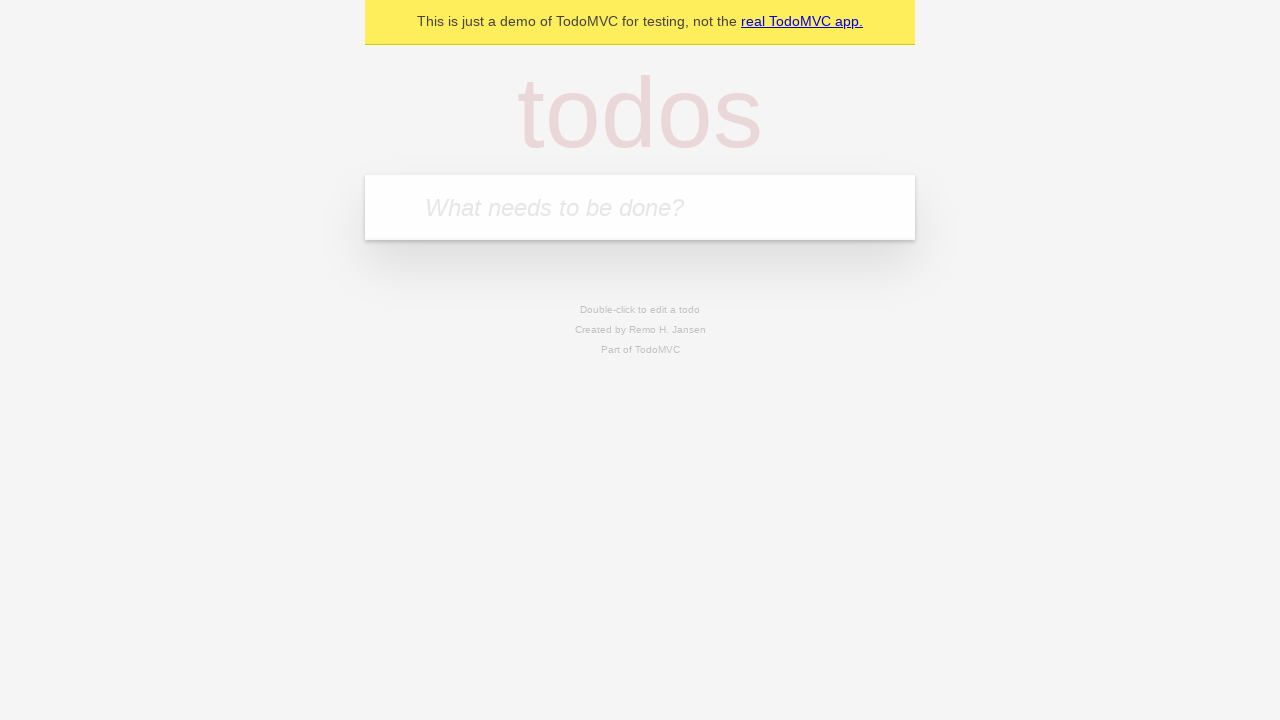

Filled new todo input with 'buy some cheese' on .new-todo
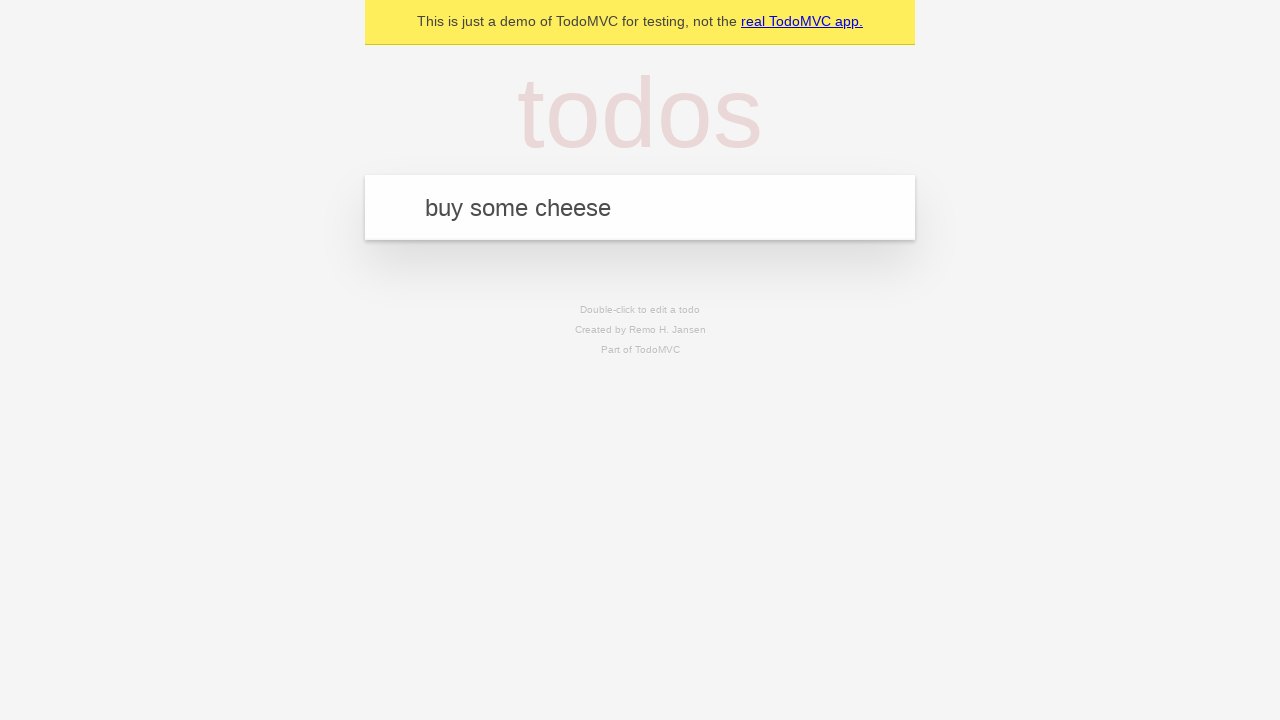

Pressed Enter to create first todo on .new-todo
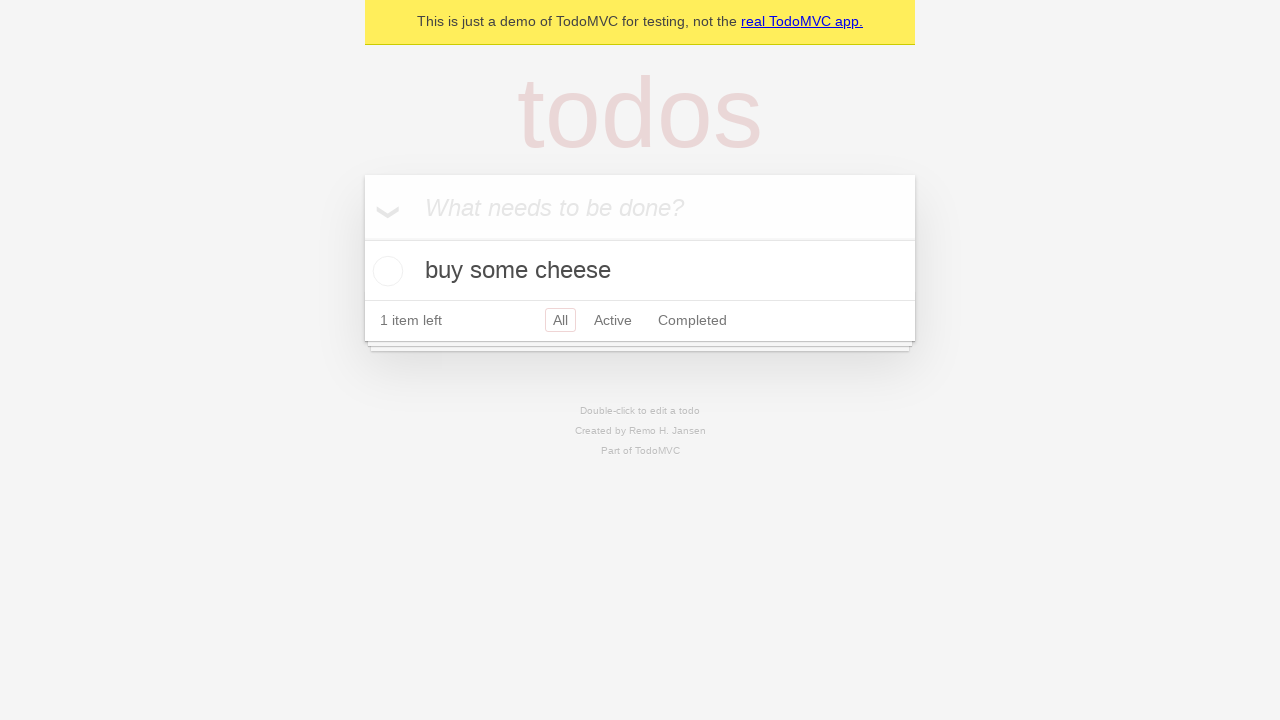

Filled new todo input with 'feed the cat' on .new-todo
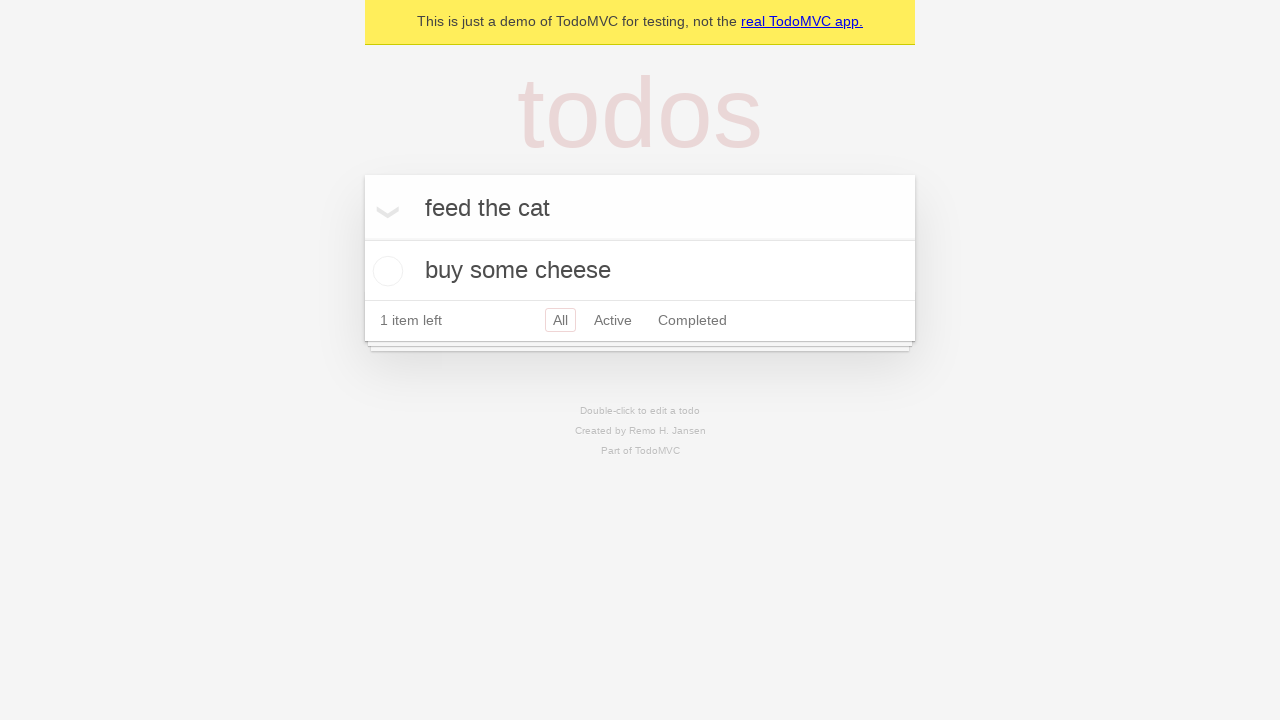

Pressed Enter to create second todo on .new-todo
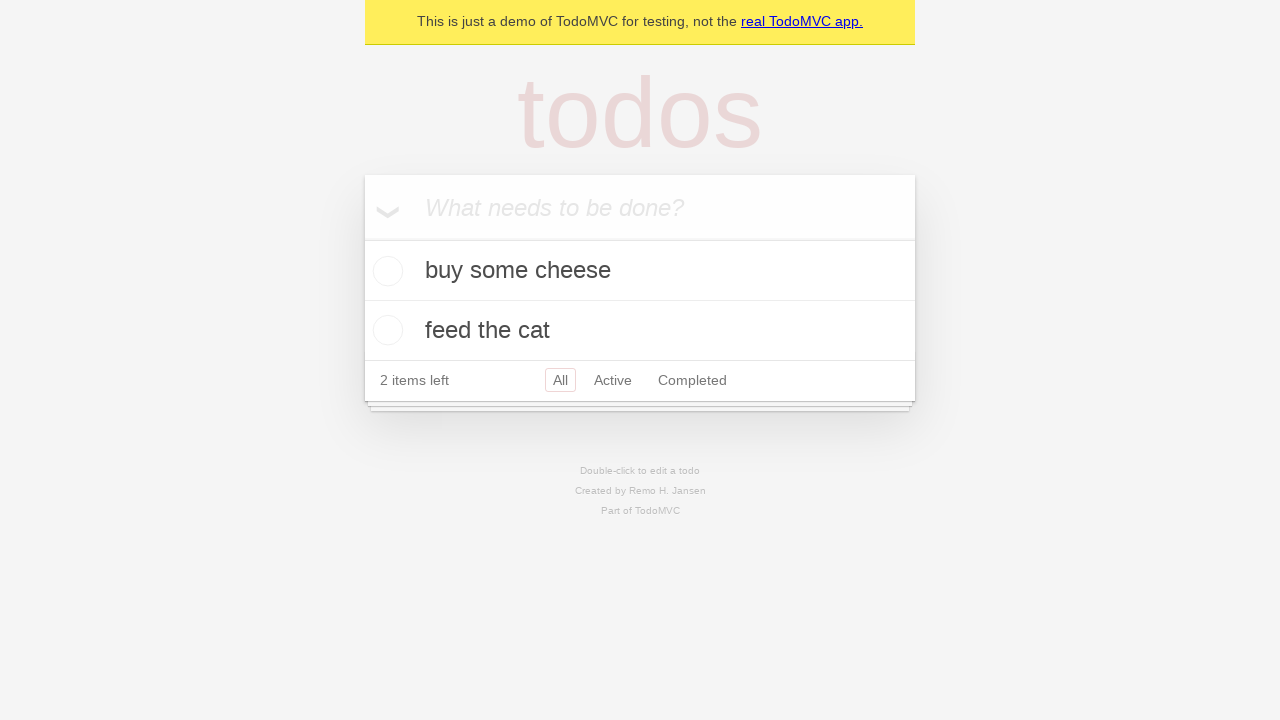

Filled new todo input with 'book a doctors appointment' on .new-todo
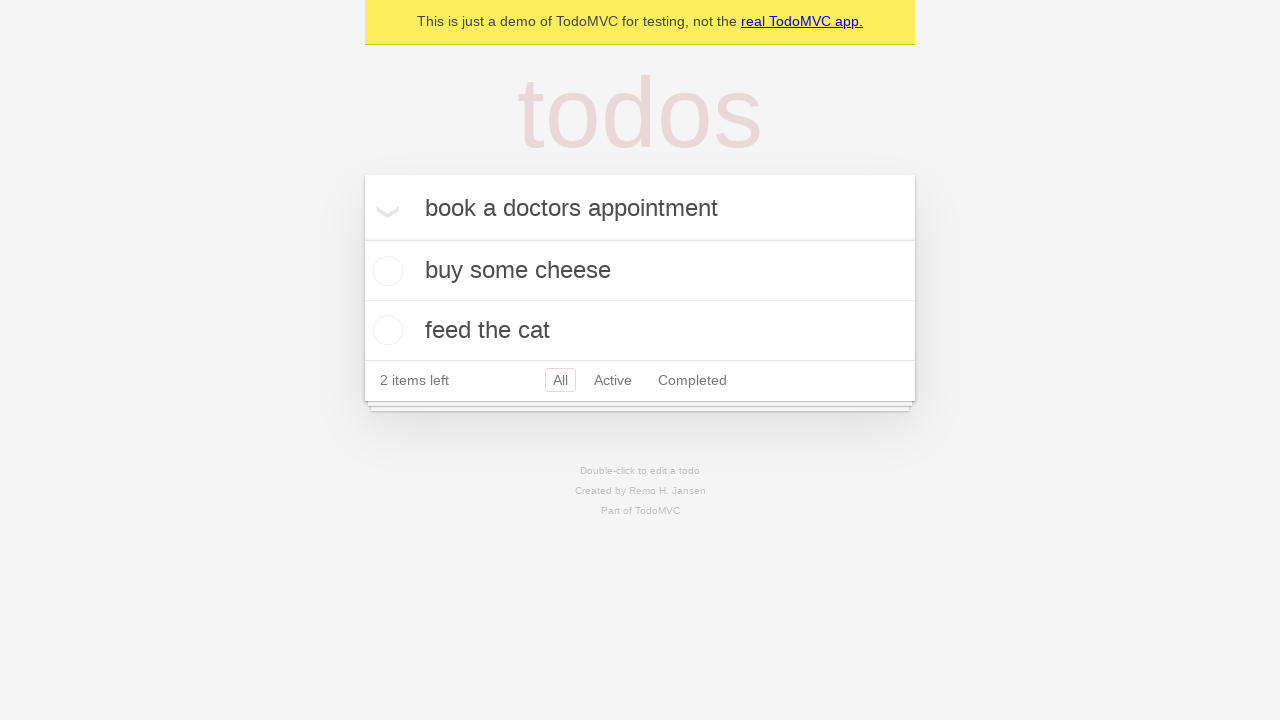

Pressed Enter to create third todo on .new-todo
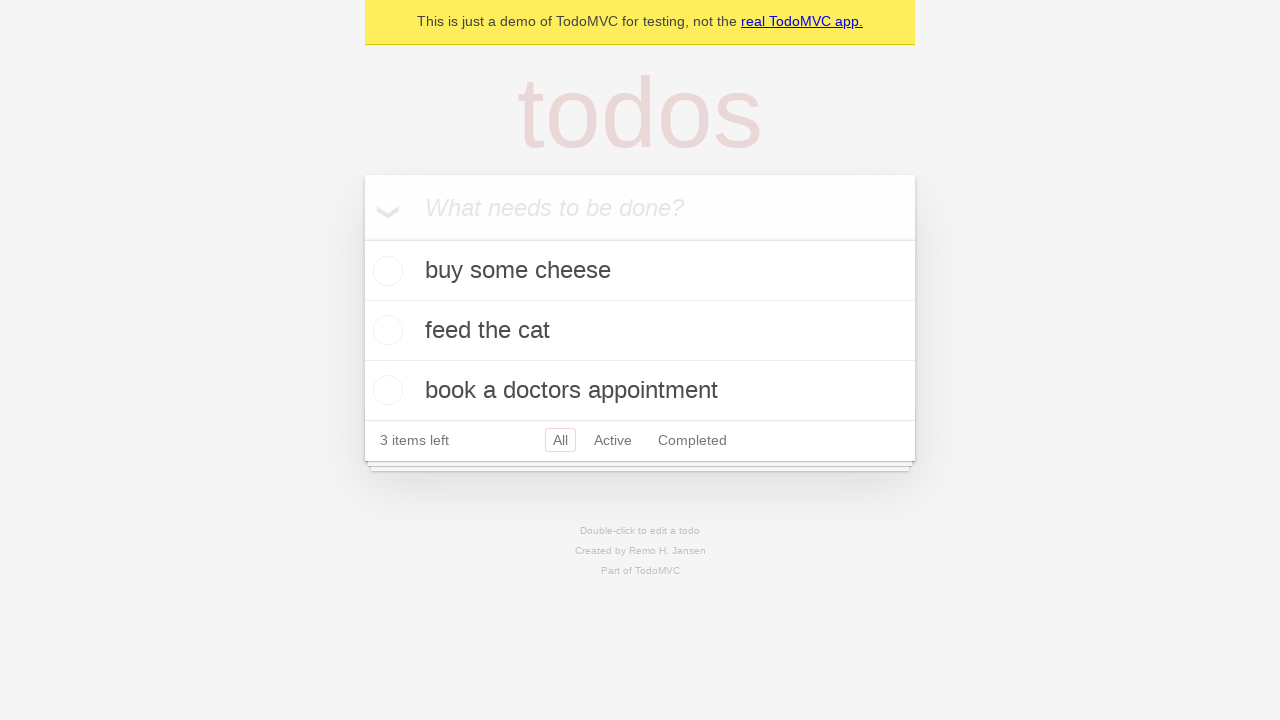

Waited for all three todo items to load
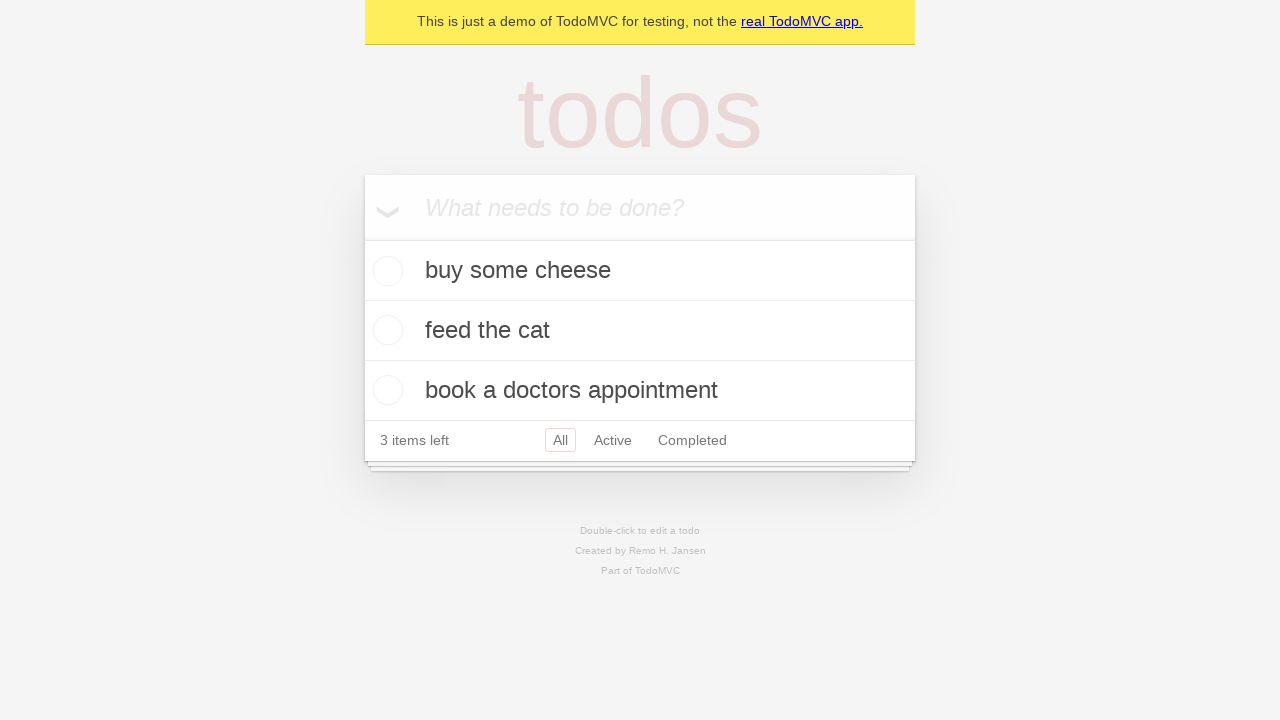

Clicked toggle-all checkbox to mark all todos as complete at (362, 238) on .toggle-all
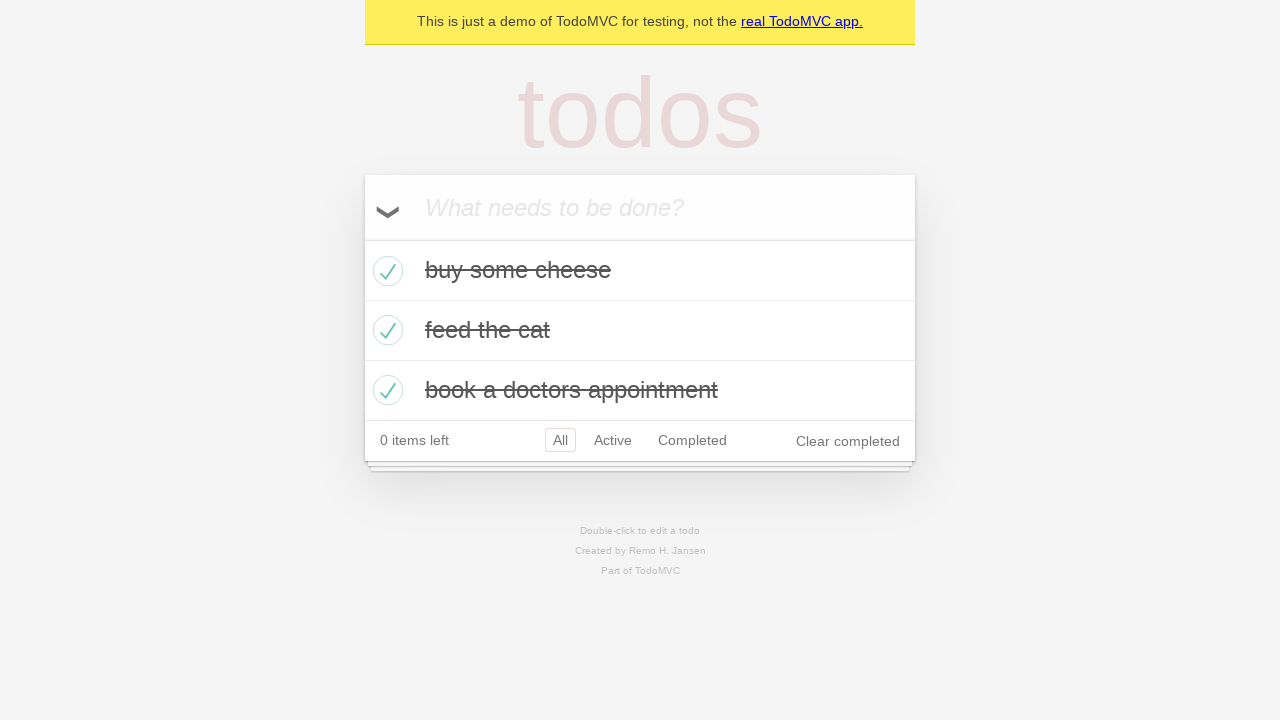

Unchecked the first todo item at (385, 271) on .todo-list li >> nth=0 >> .toggle
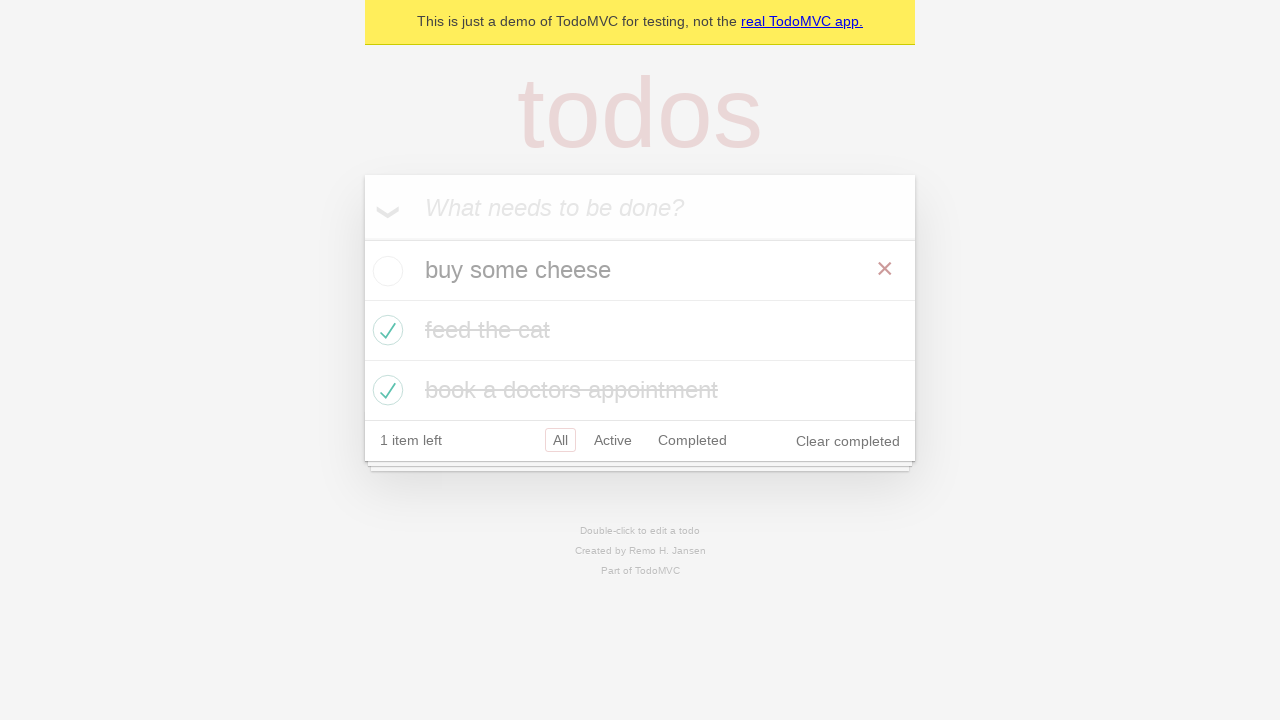

Checked the first todo item again at (385, 271) on .todo-list li >> nth=0 >> .toggle
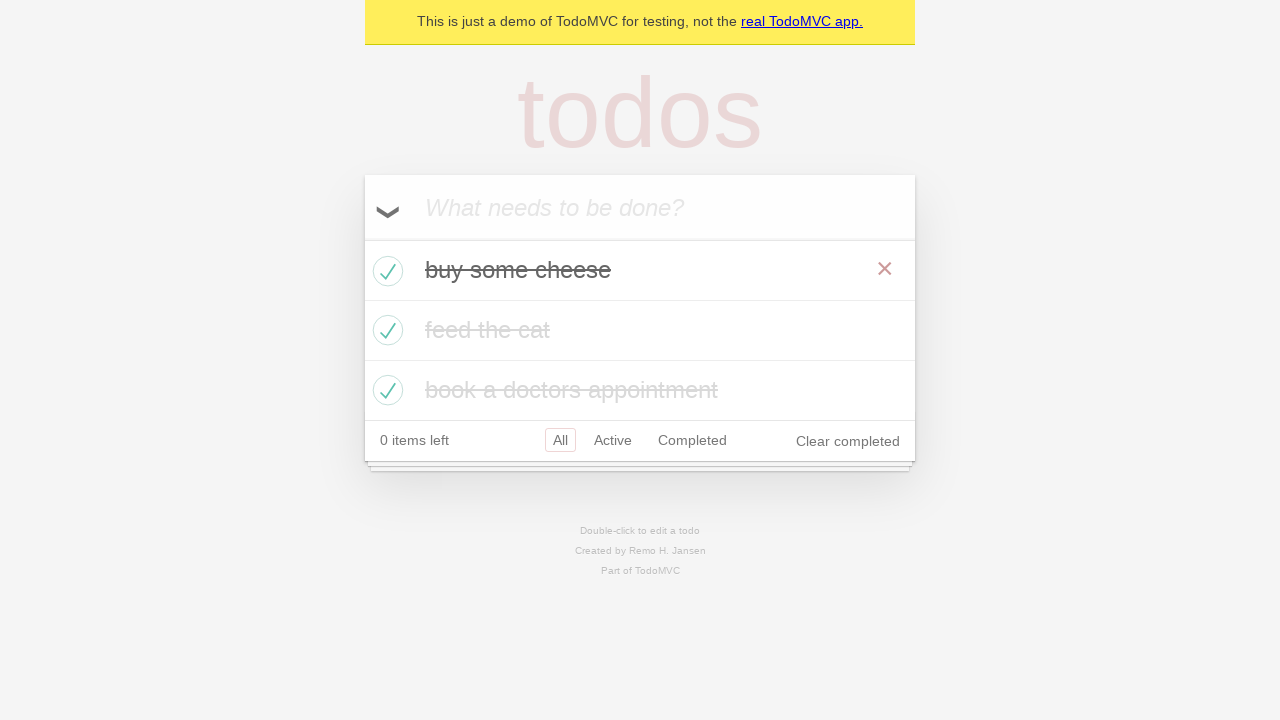

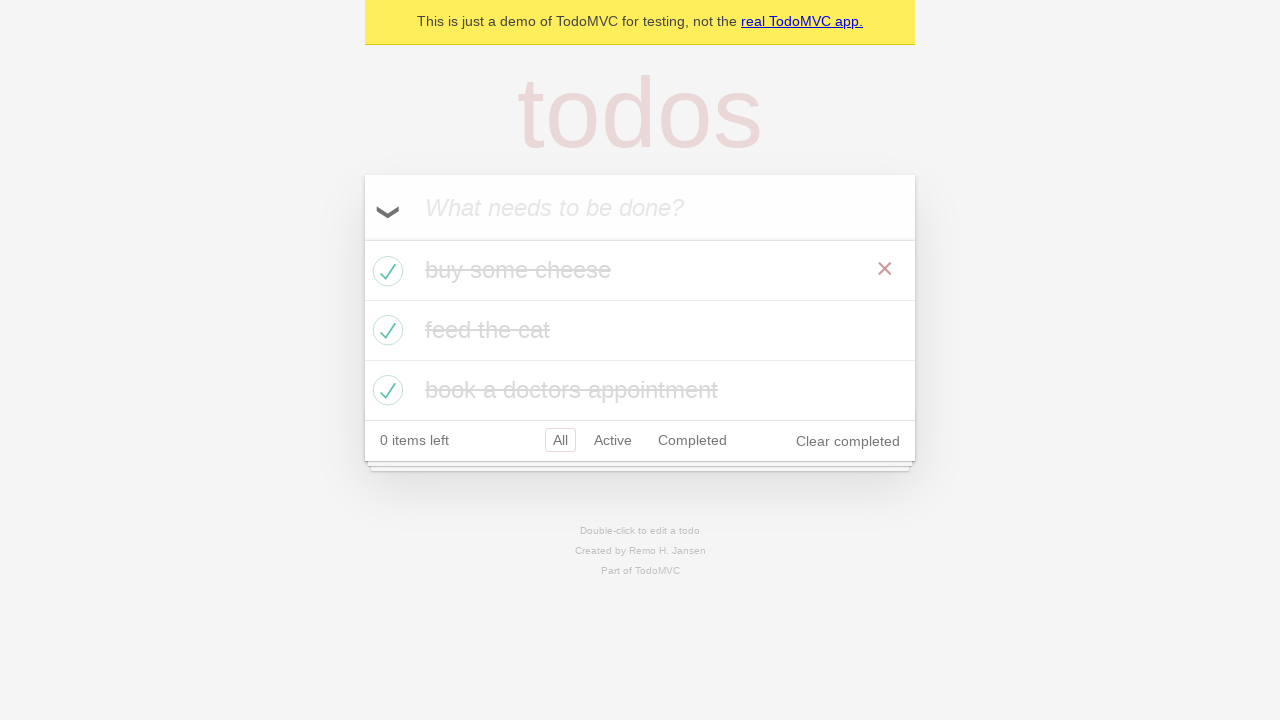